Navigates to GitHub homepage, then to a specific user profile page, takes screenshots, and demonstrates browser navigation (back button)

Starting URL: http://github.com

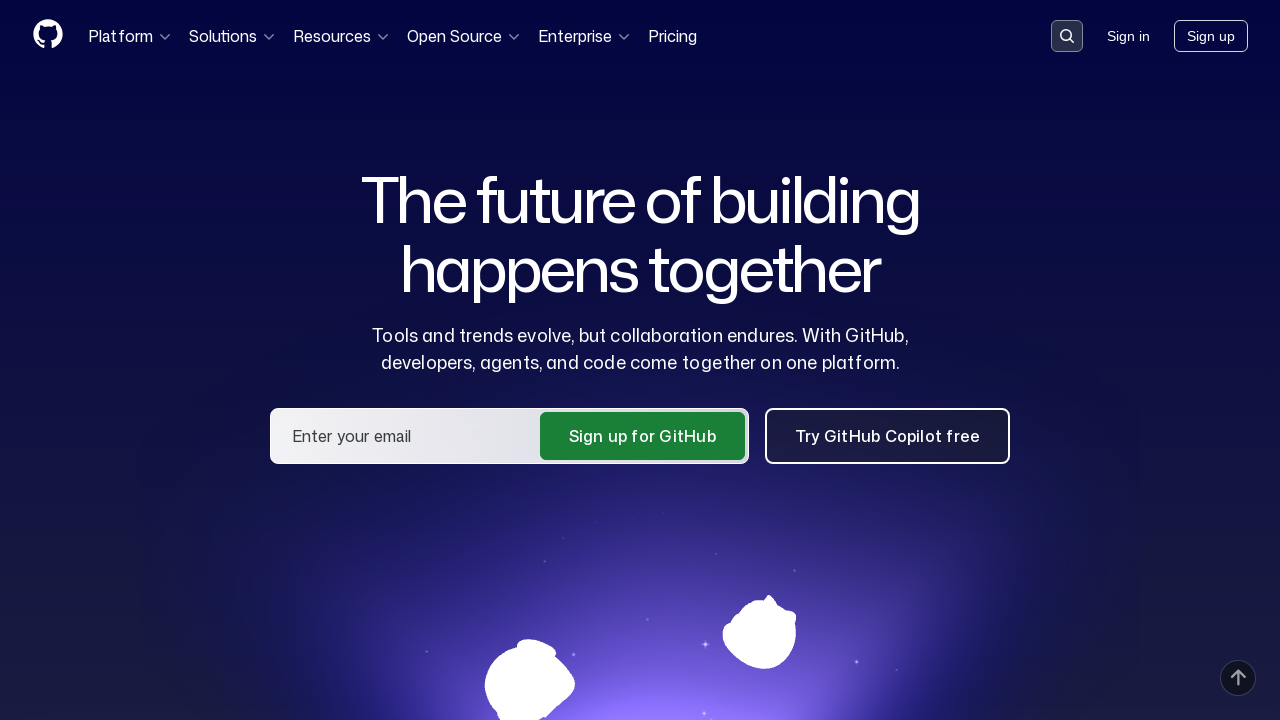

Navigated to GitHub user profile page for sadikturan
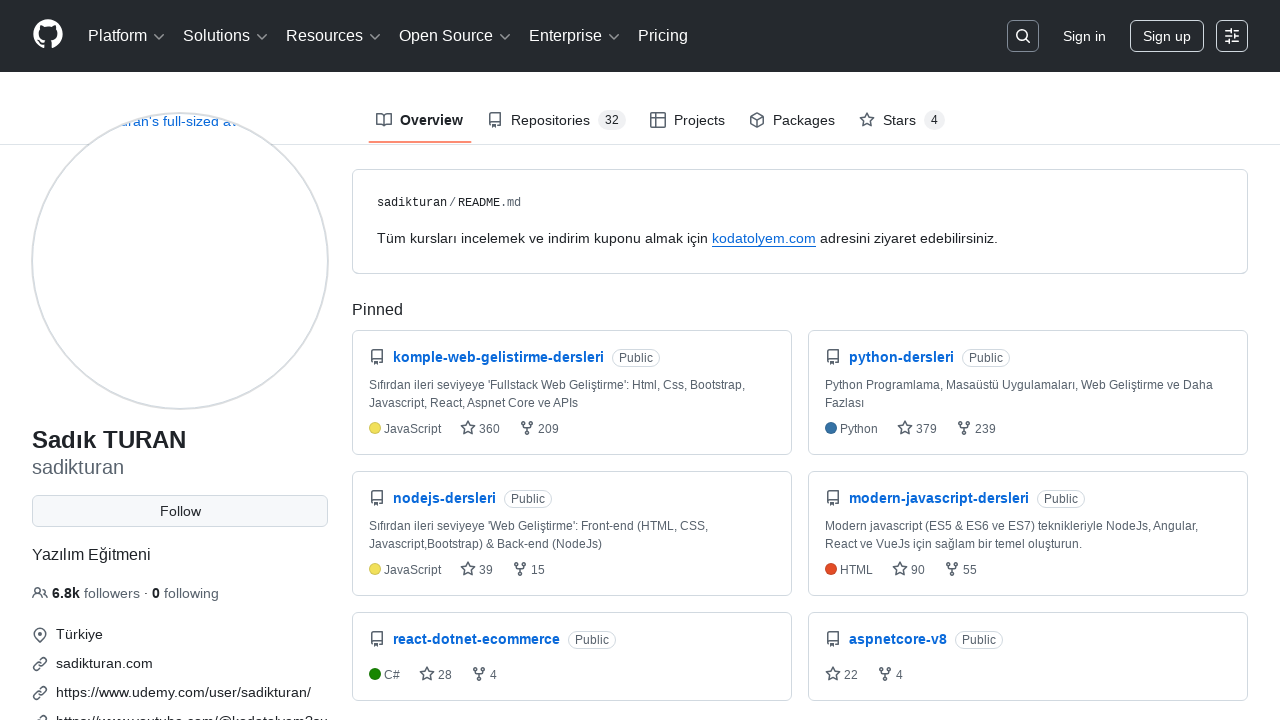

Verified 'sadikturan' appears in page title
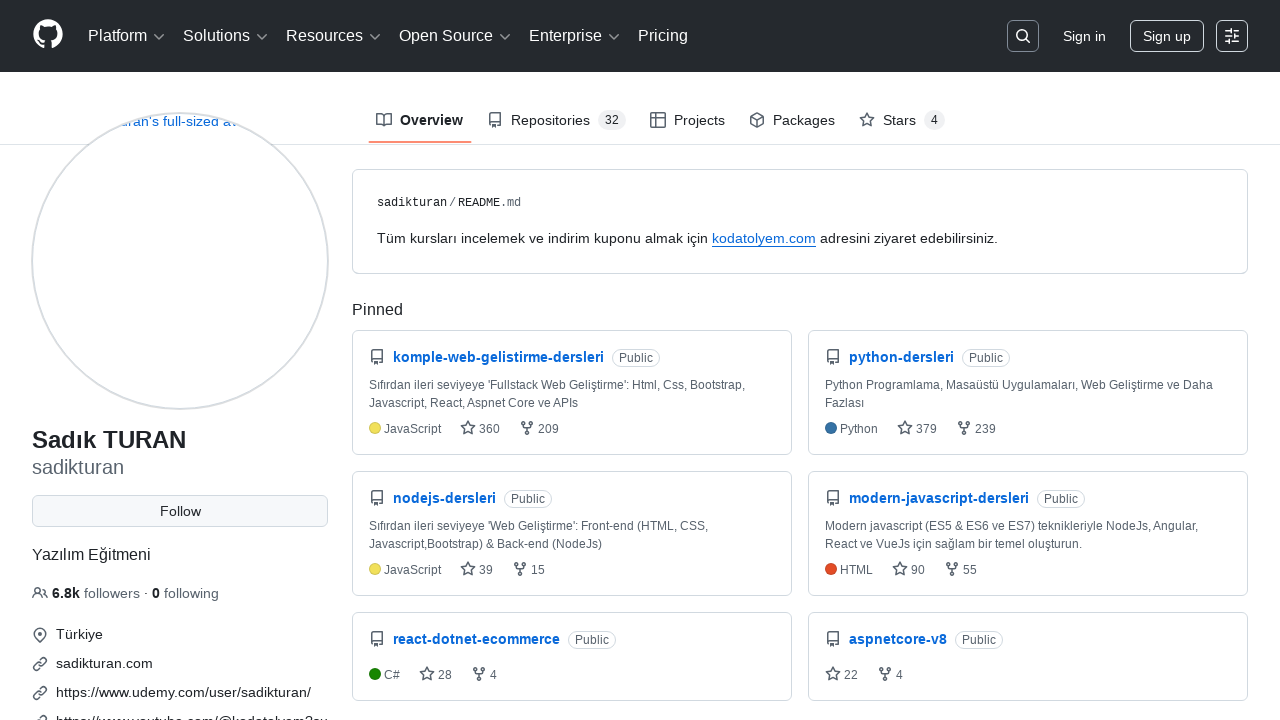

Navigated back to previous page using browser back button
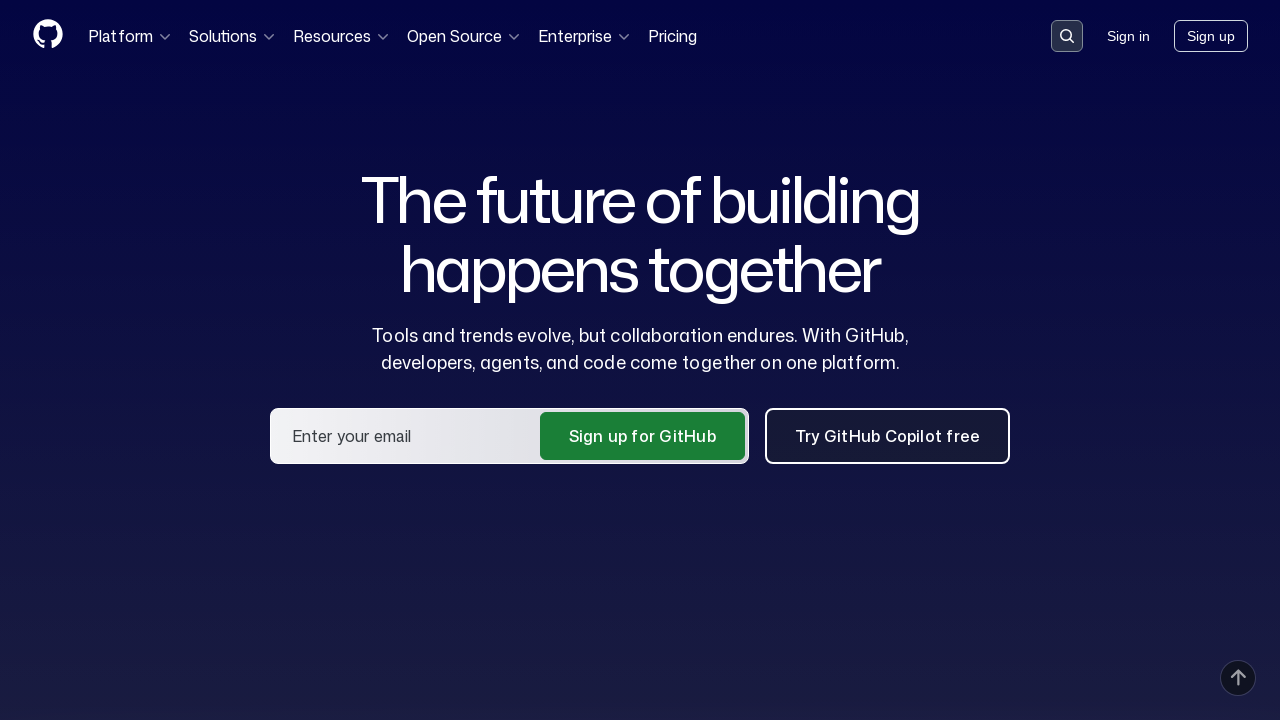

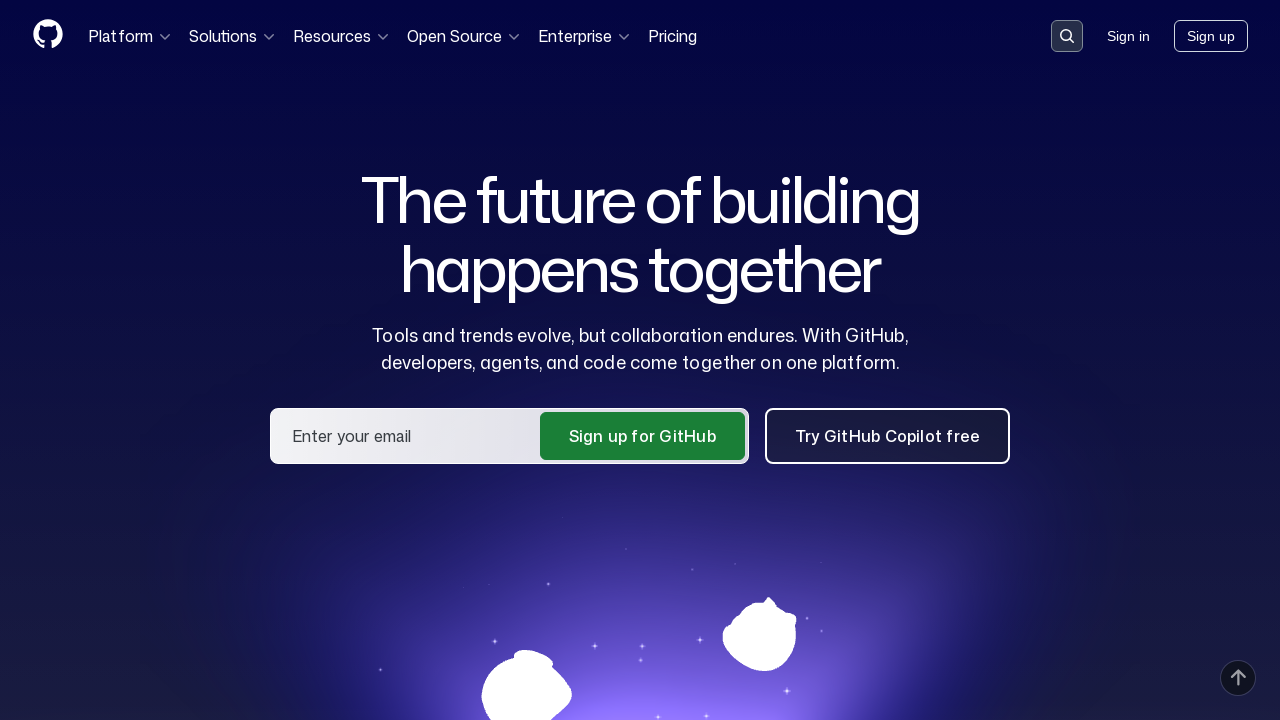